Verifies that the main logo elements are displayed on the homepage - the "A" picture, "dvantage" text, and "DEMO" text.

Starting URL: https://advantageonlineshopping.com/#/

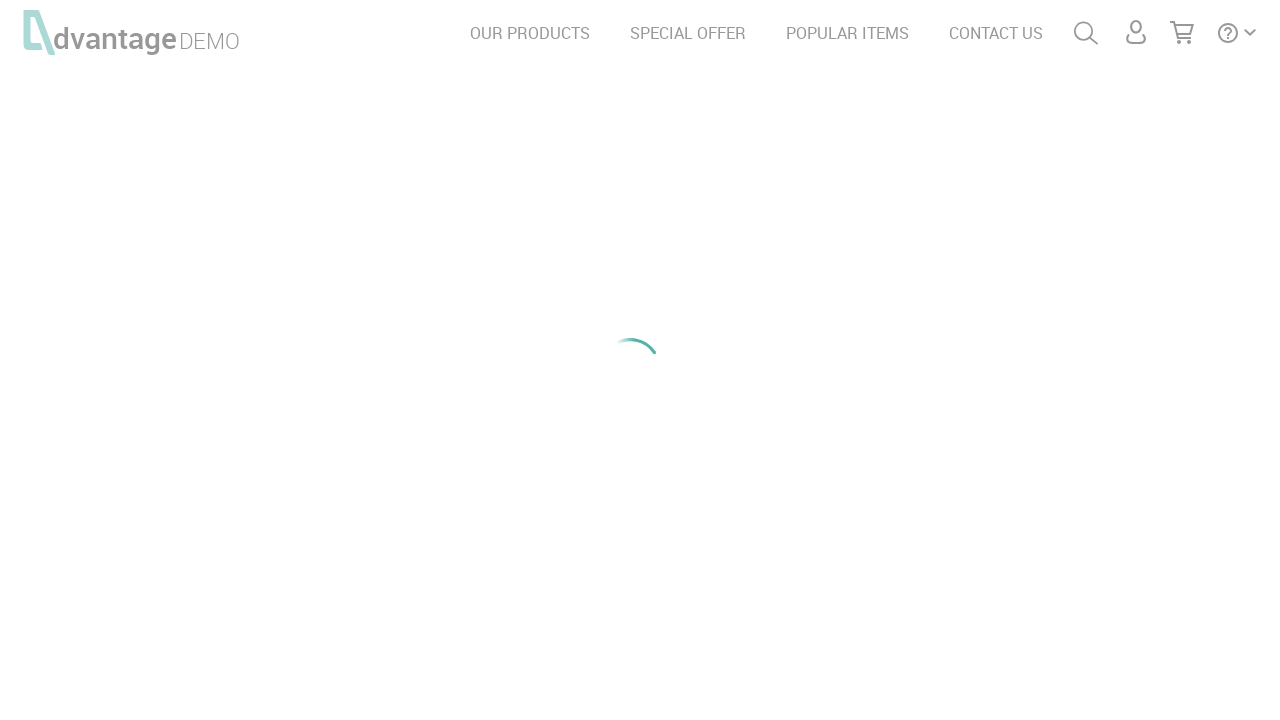

Waited for main logo 'A' picture element to be displayed
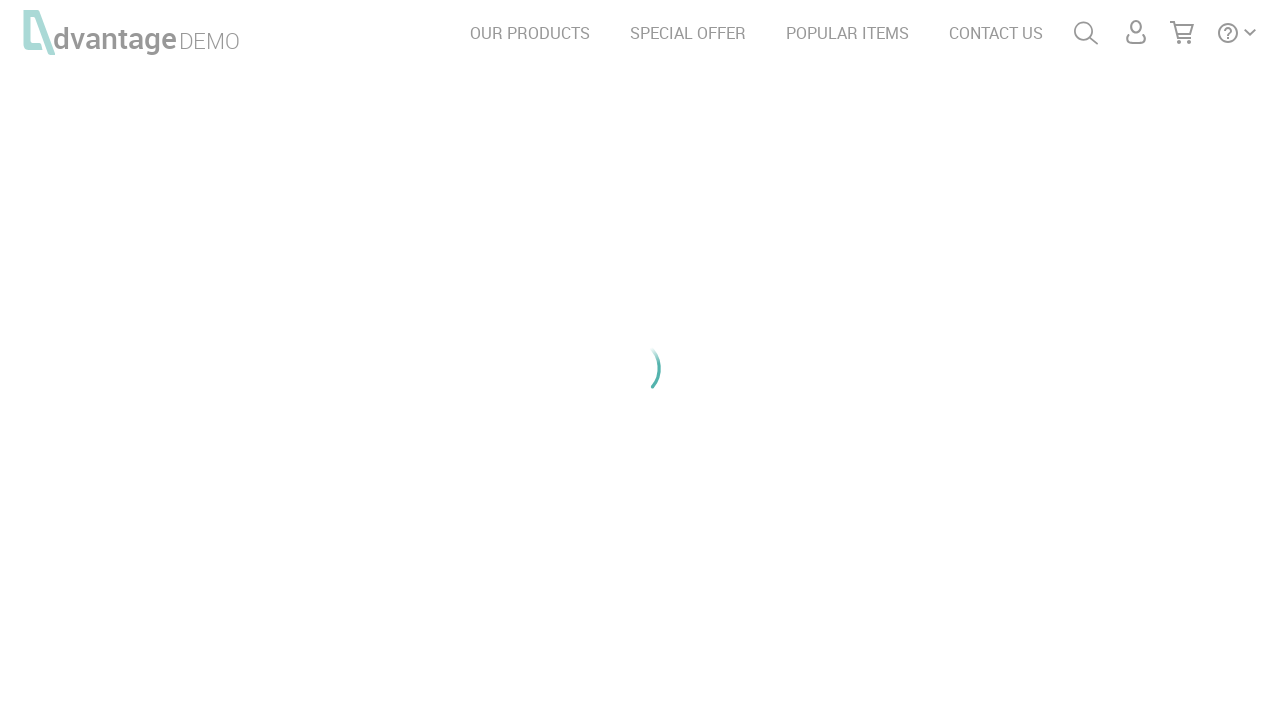

Waited for 'dvantage' text element to be displayed
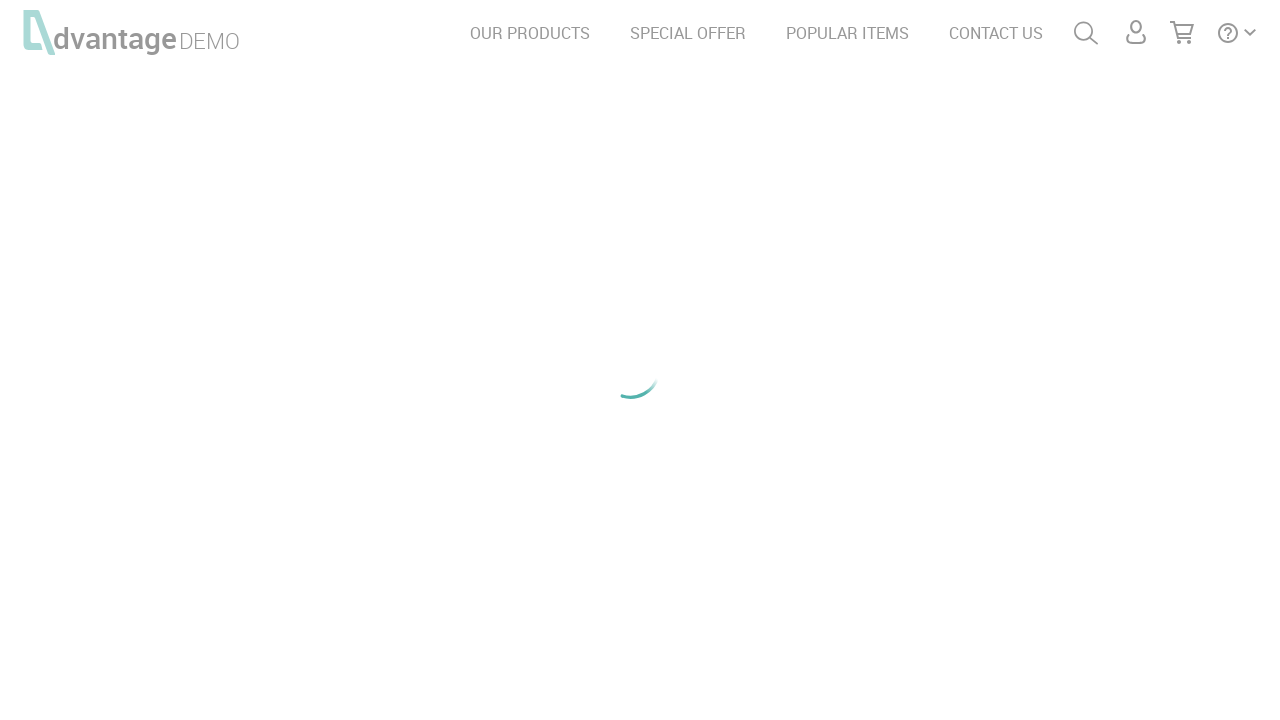

Waited for 'DEMO' text element to be displayed
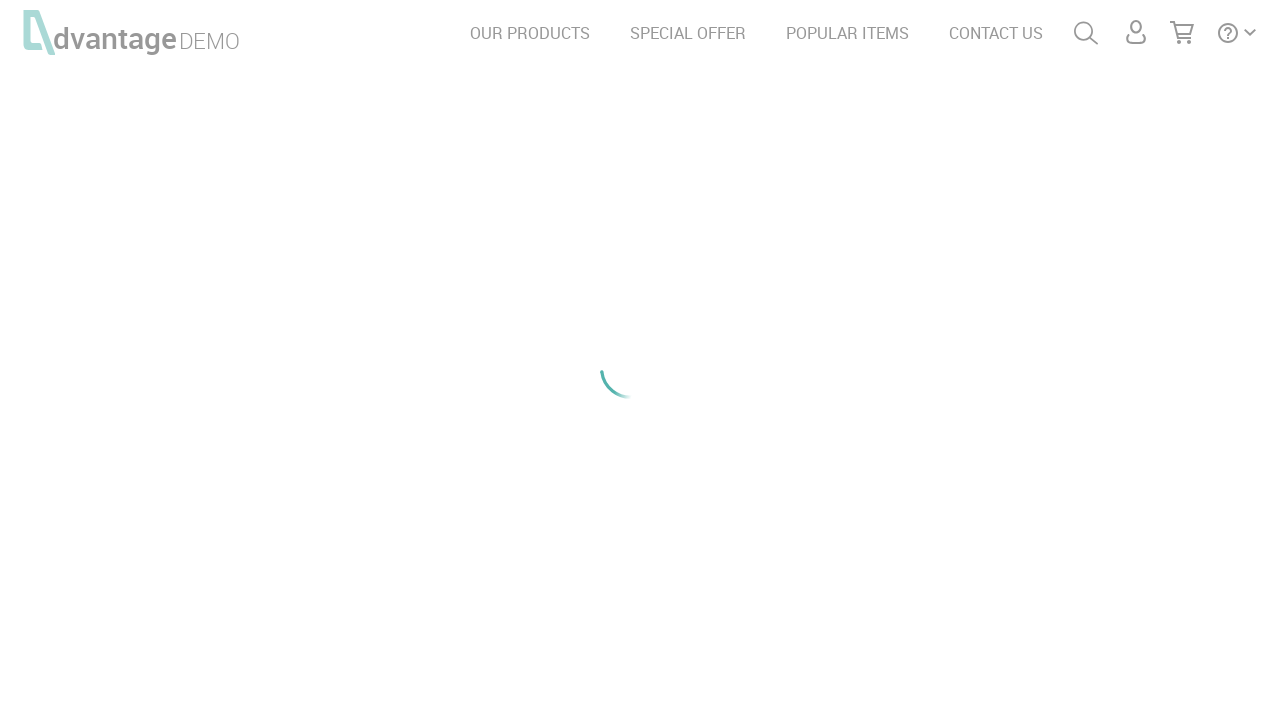

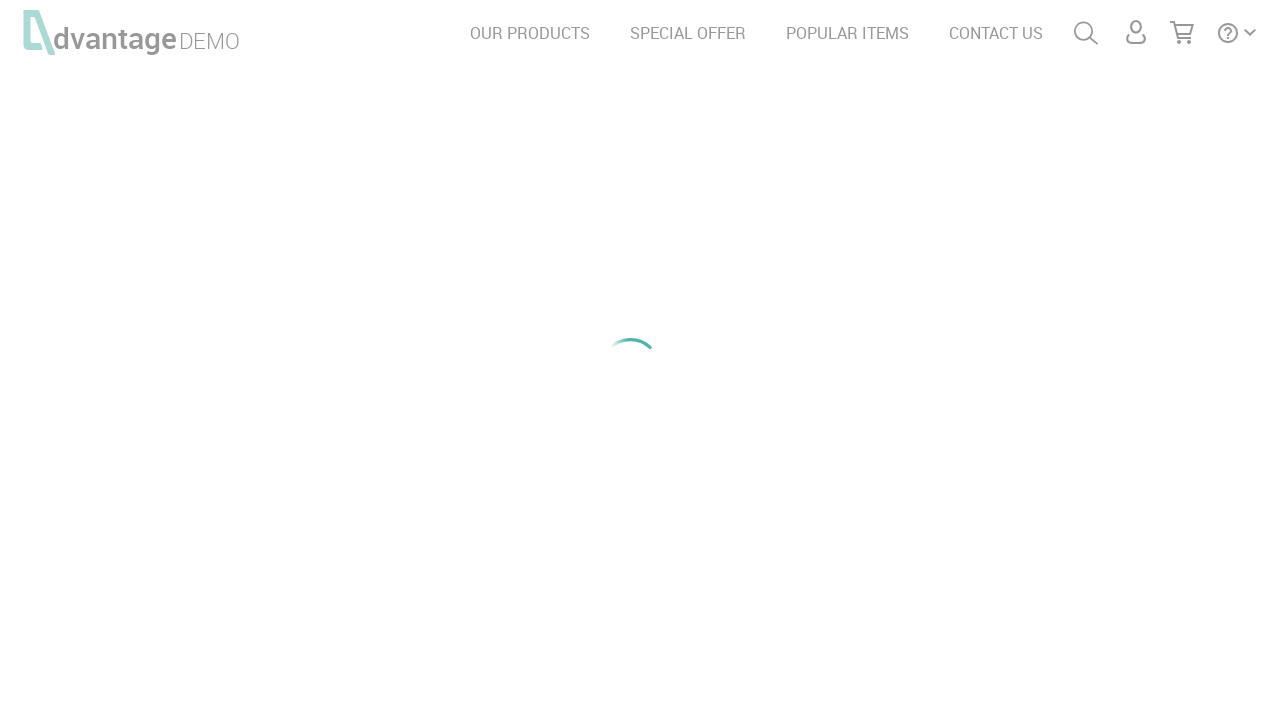